Tests key press functionality by clicking on an input target, pressing Enter, filling a value, and pressing Enter again

Starting URL: https://the-internet.herokuapp.com/key_presses

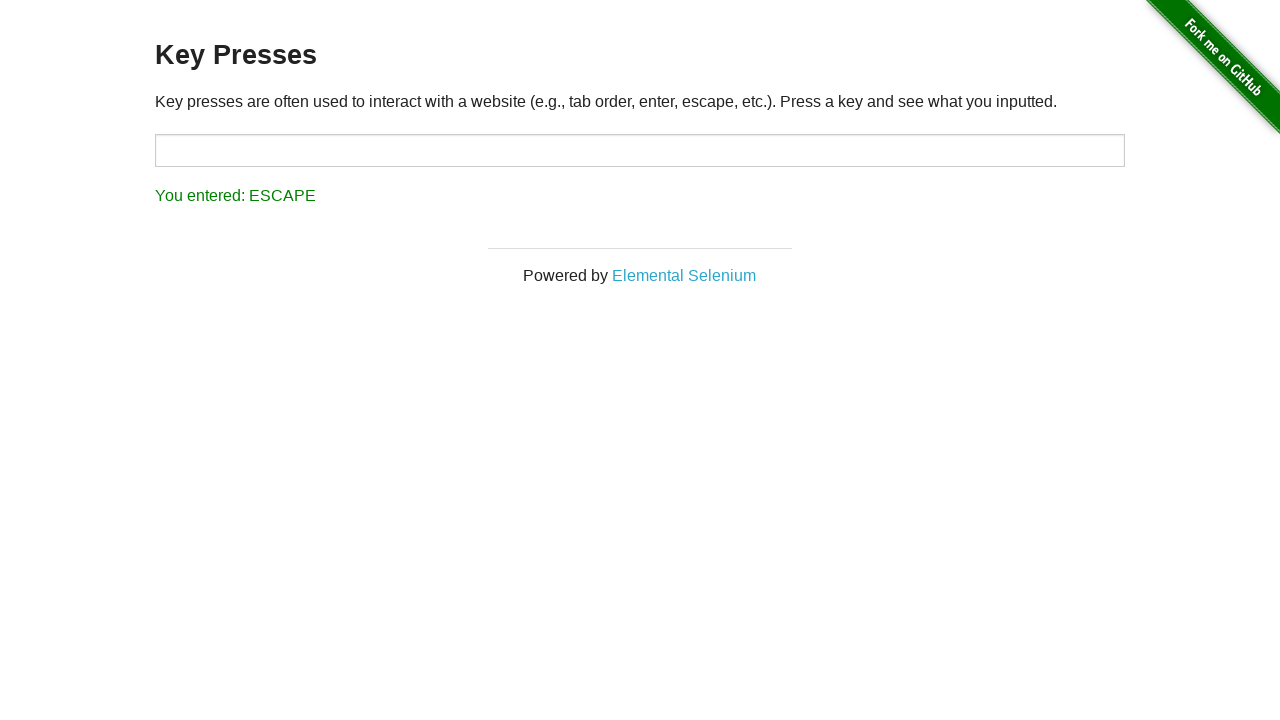

Clicked on the target input field at (640, 150) on #target
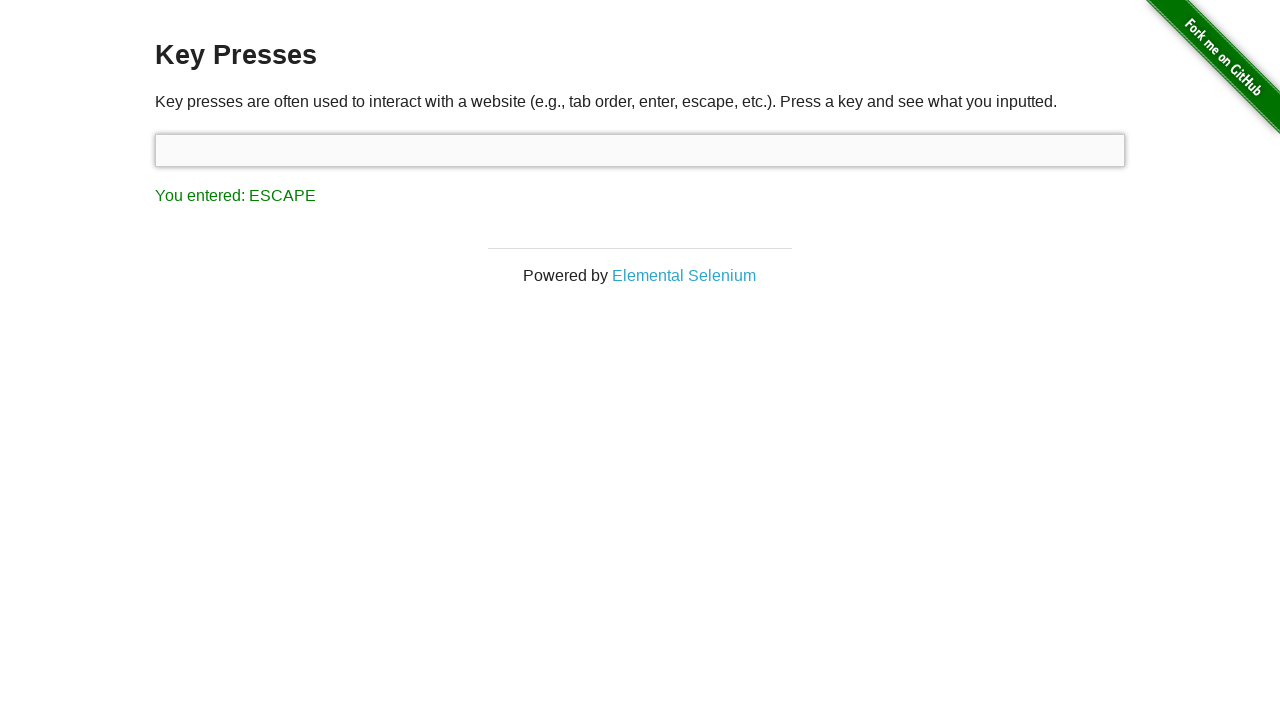

Pressed Enter key on target input field on #target
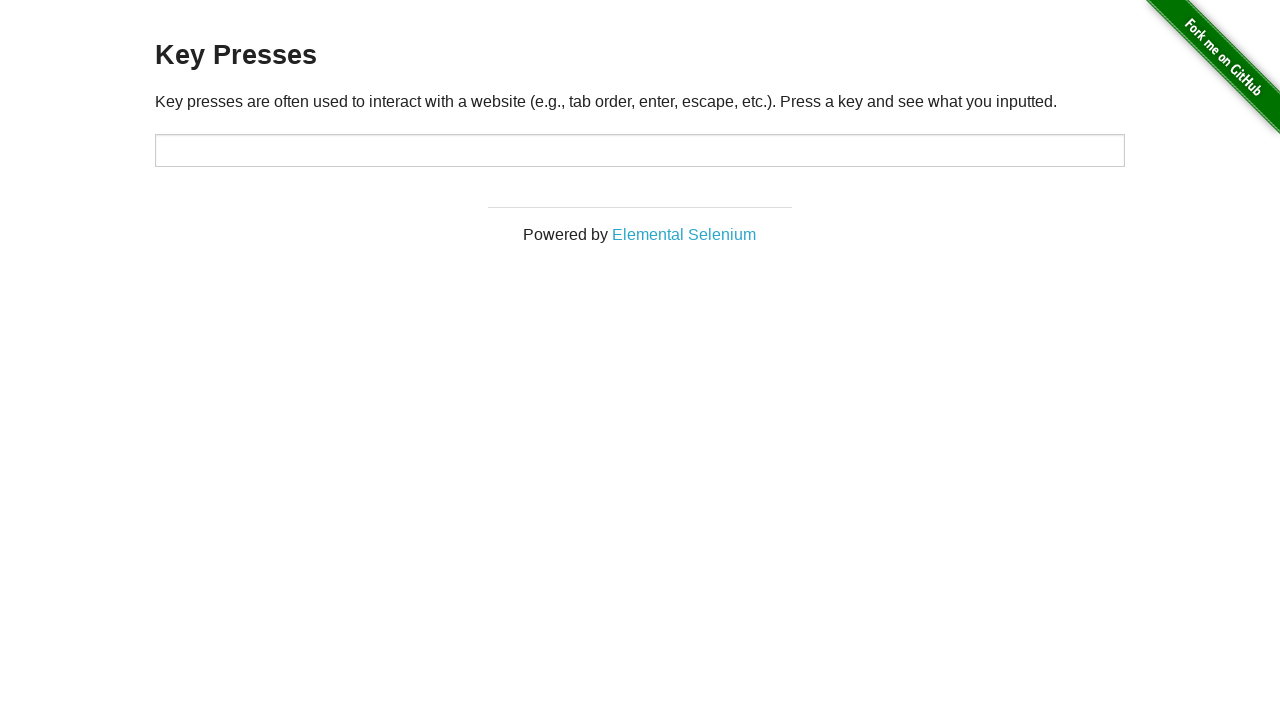

Clicked on the target input field again at (640, 150) on #target
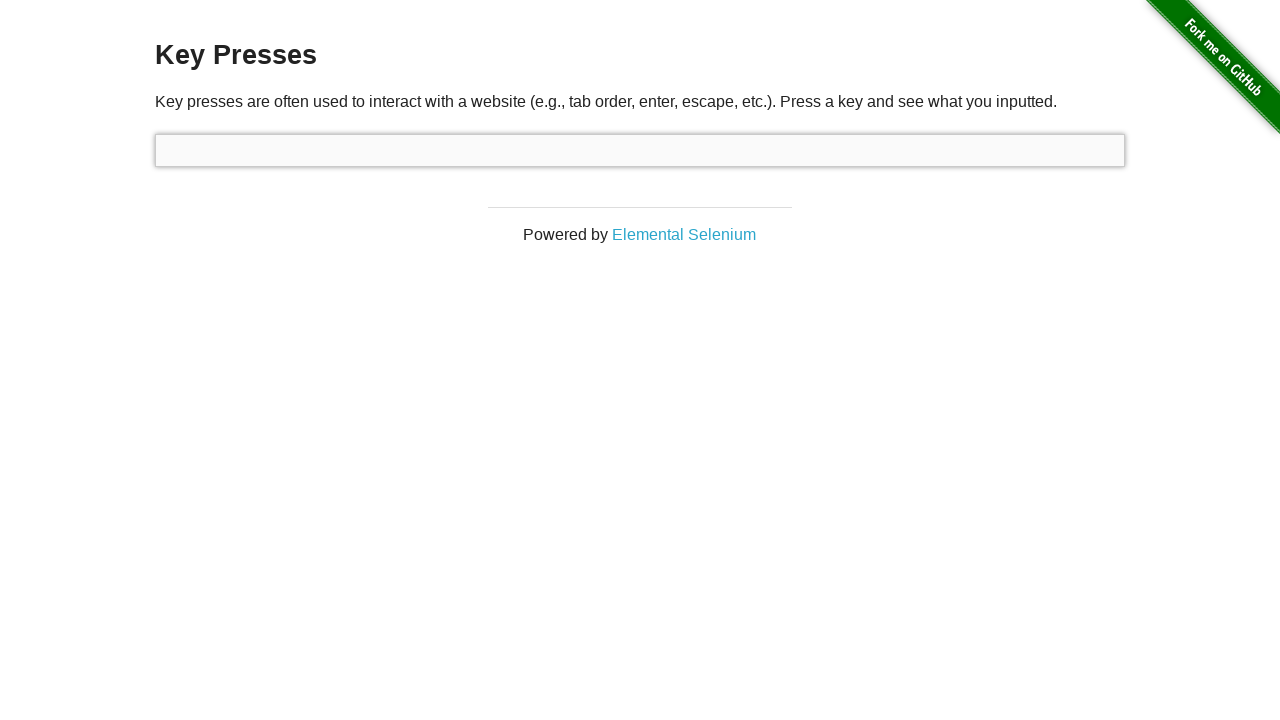

Filled target input field with 'V' on #target
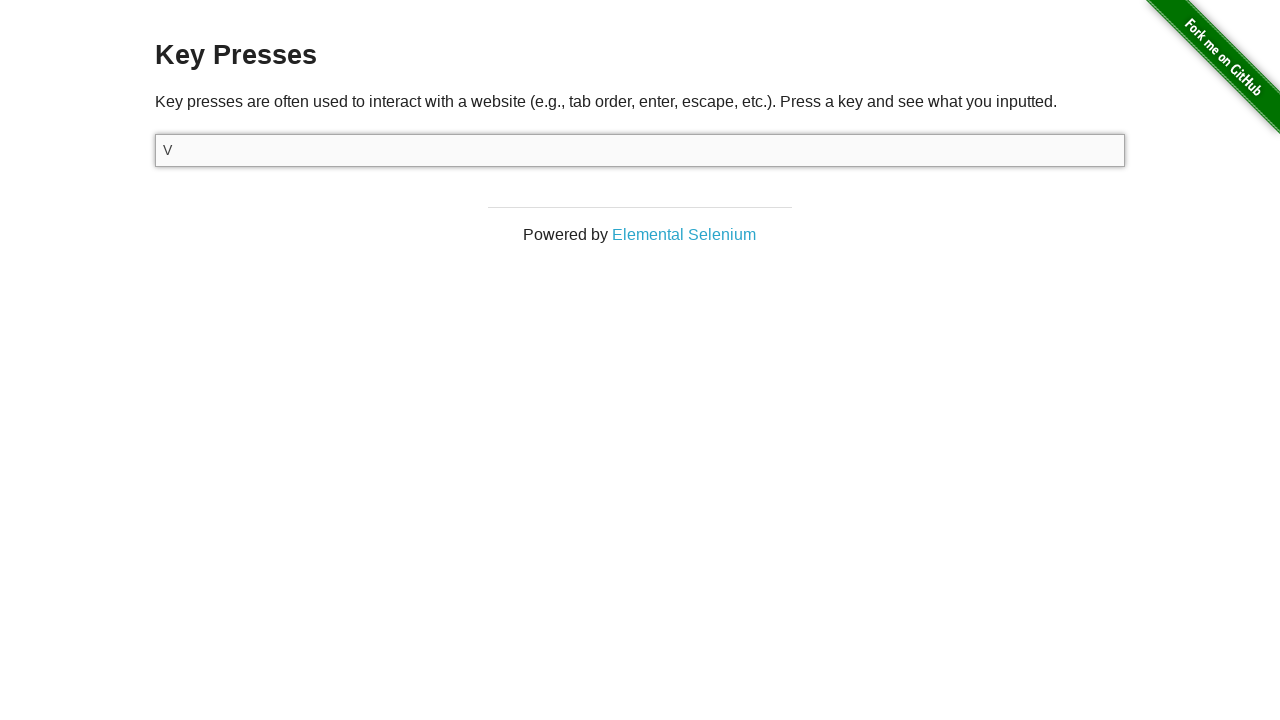

Pressed Enter key on target input field on #target
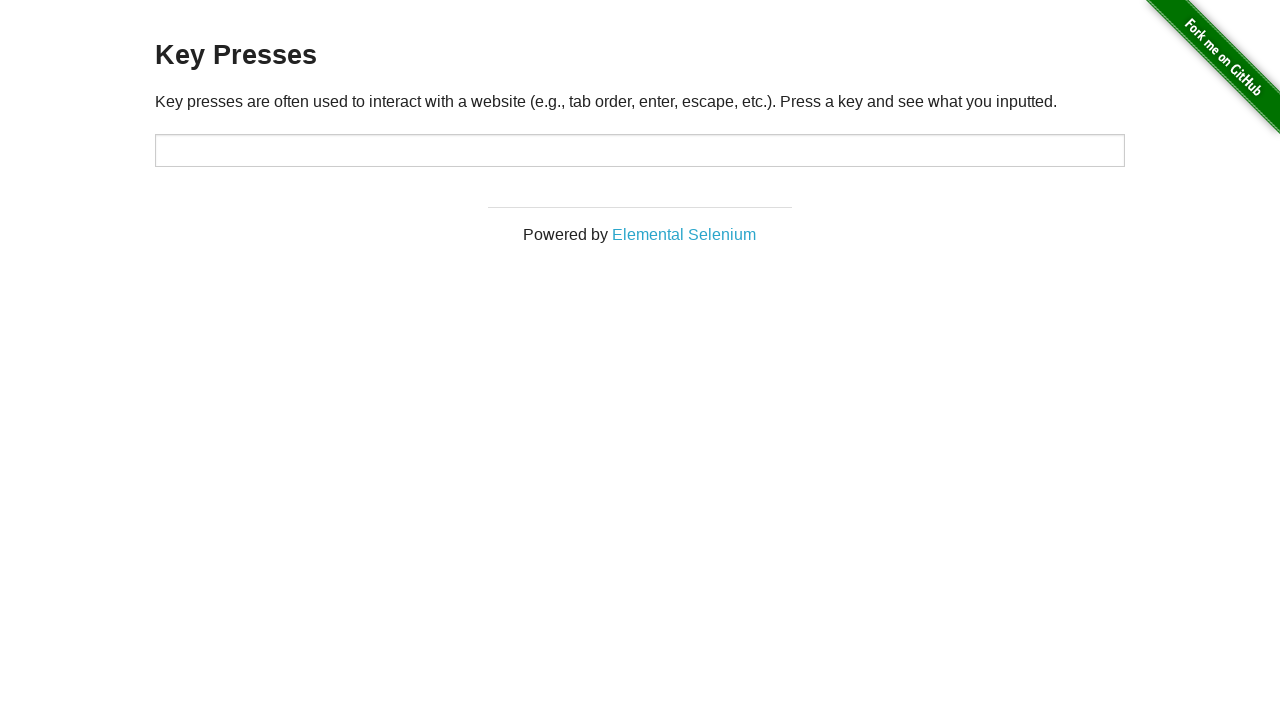

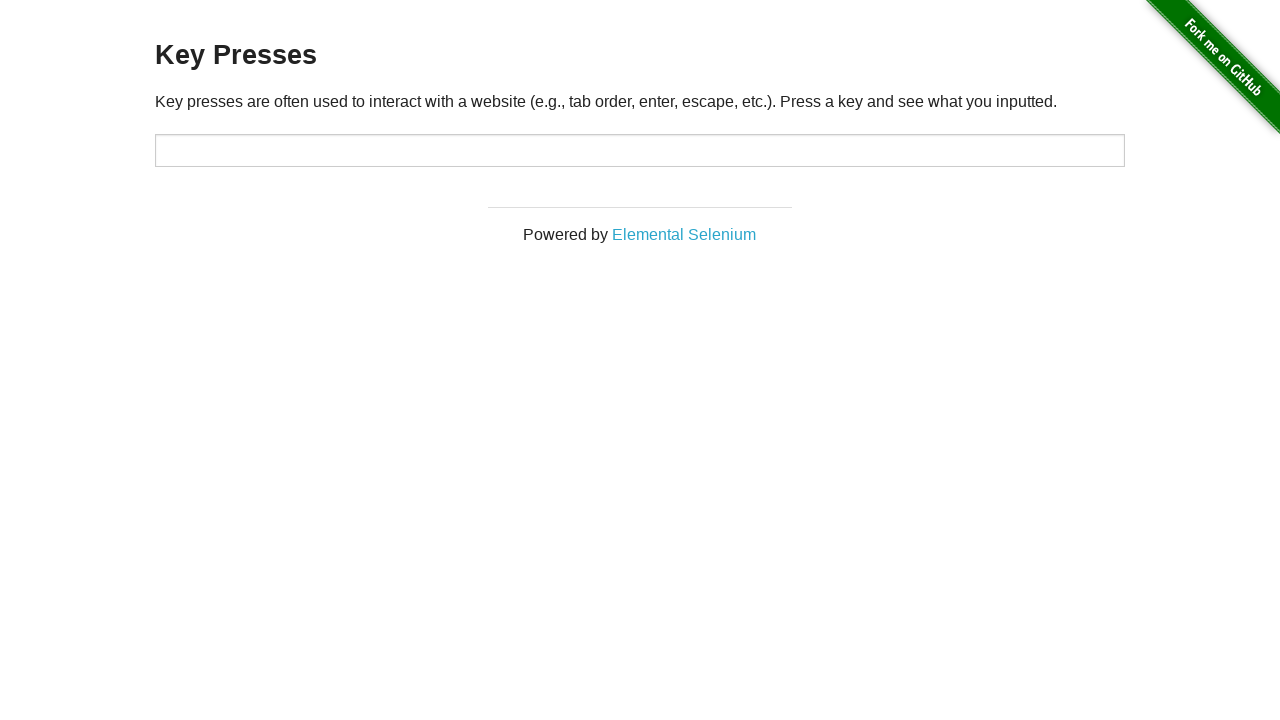